Tests table element interaction by locating a specific course title in a table and verifying its sibling cell value

Starting URL: https://rahulshettyacademy.com/AutomationPractice/

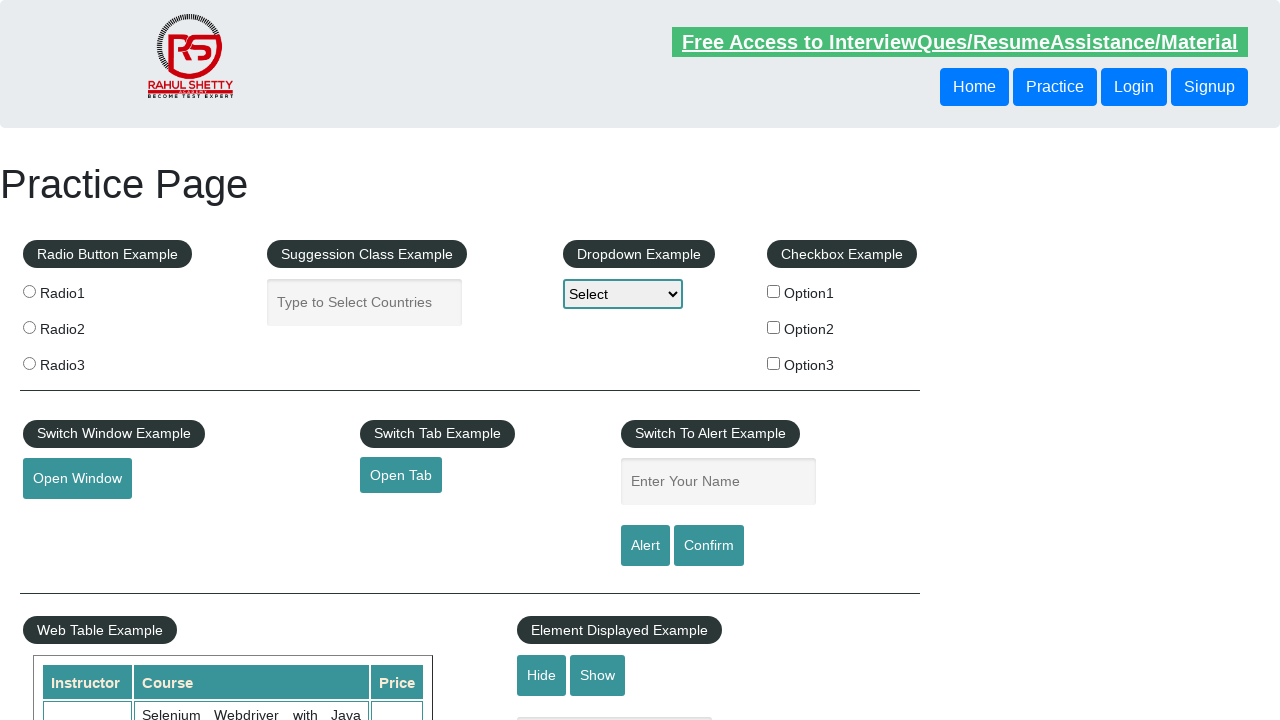

Waited for table elements to load
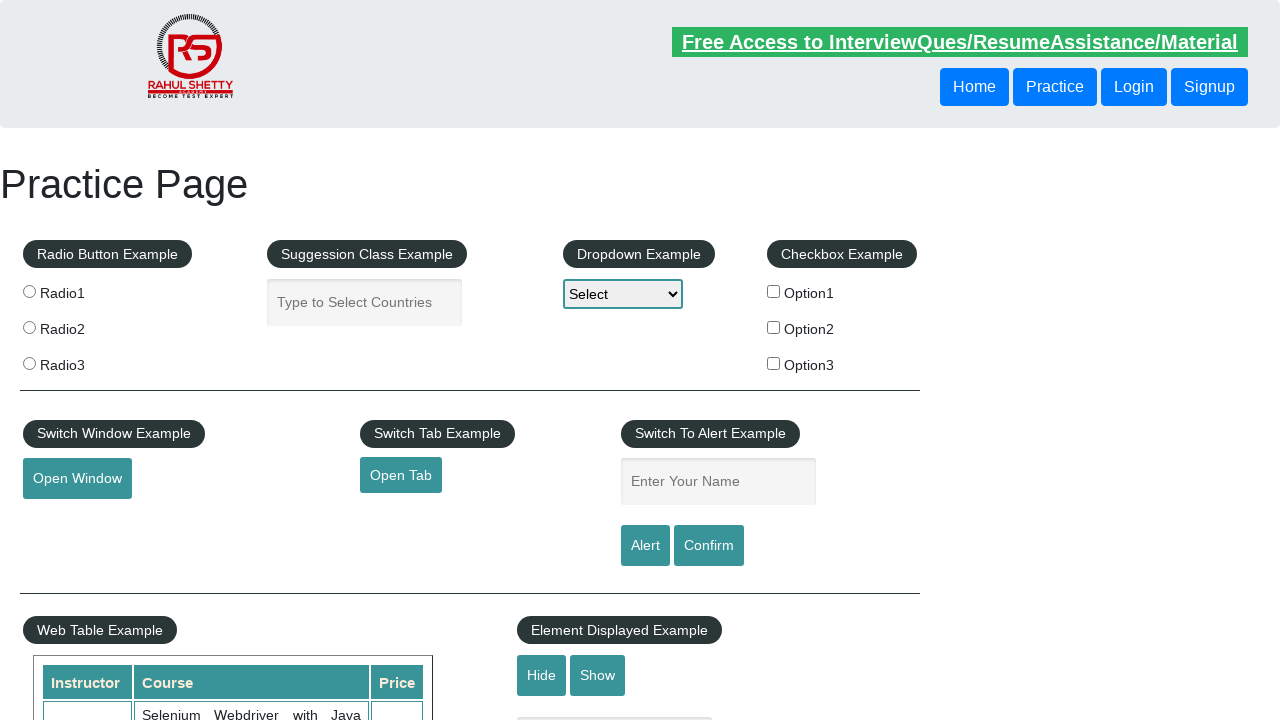

Located course cell containing 'Master Selenium Automation in simple Python Language'
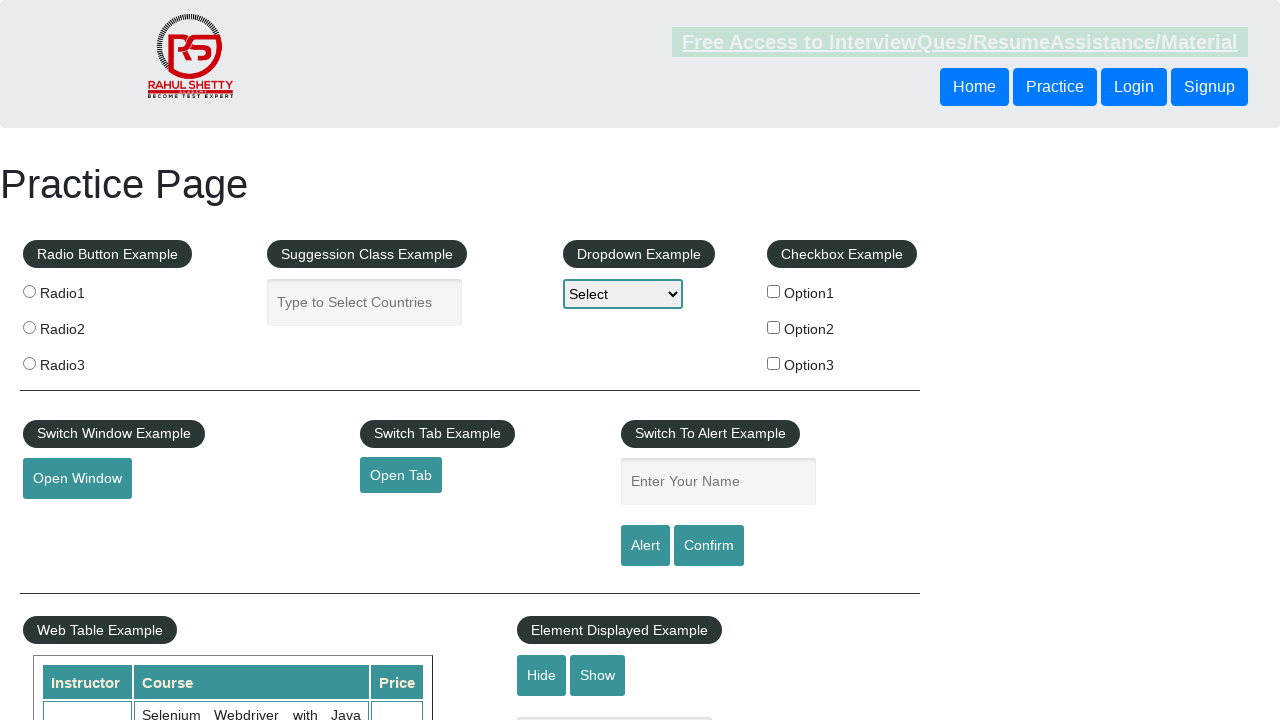

Located the last sibling cell of the course cell
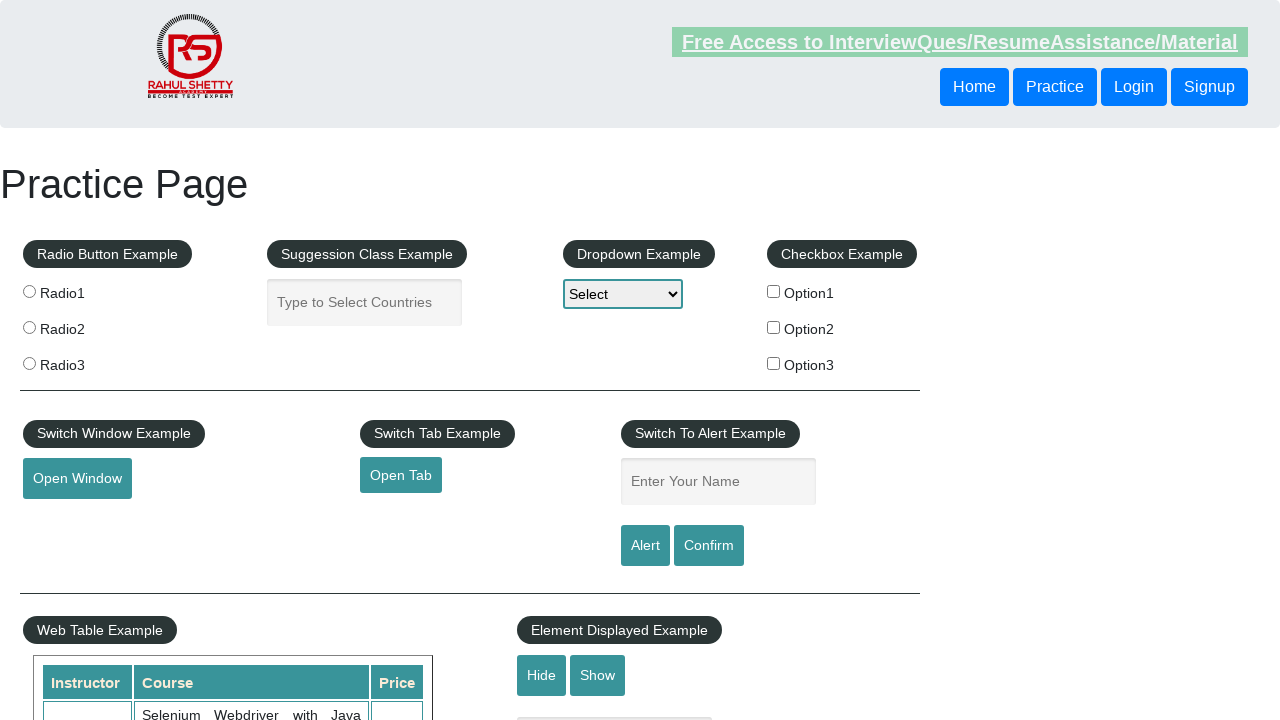

Verified that the sibling cell contains the text '25'
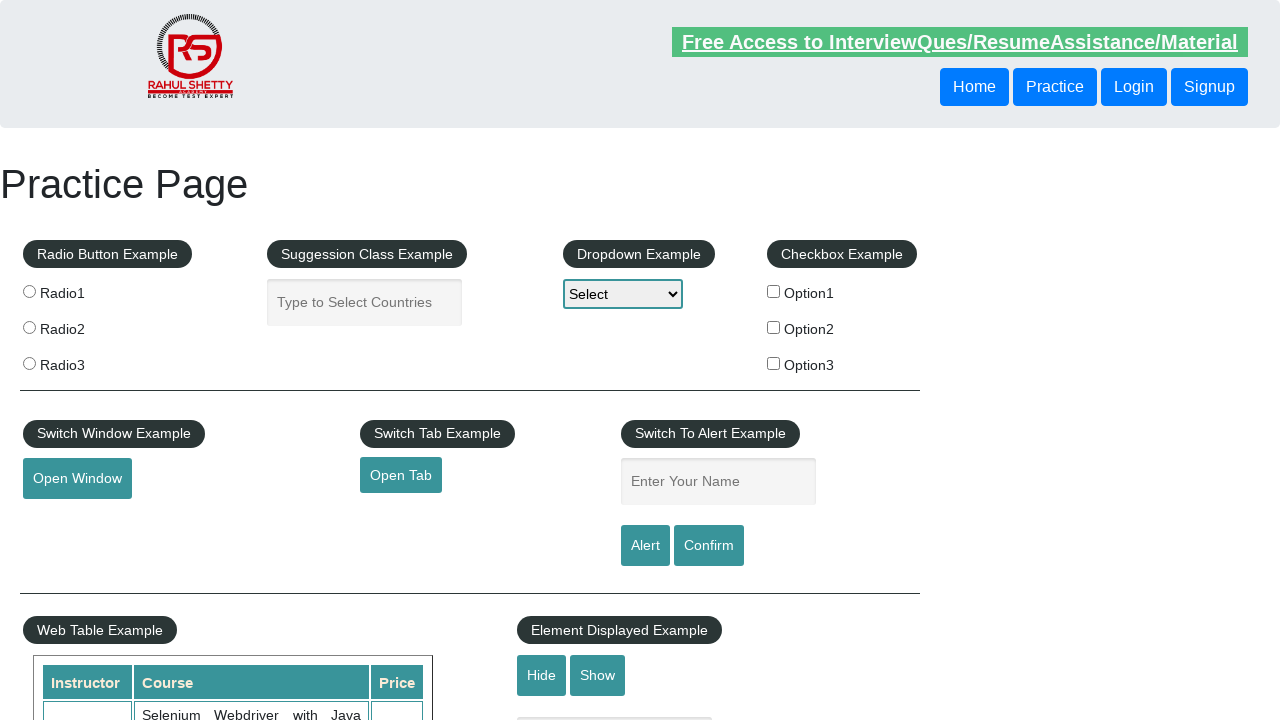

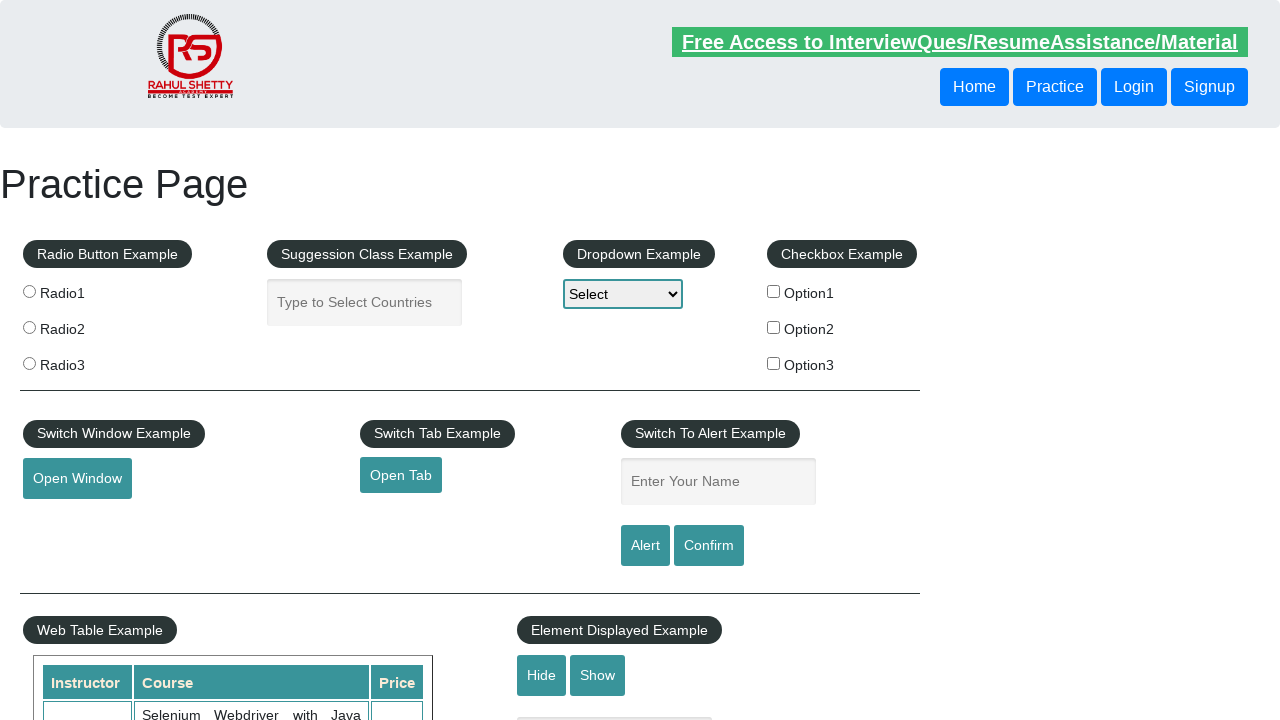